Tests JavaScript alert handling by entering a name, triggering an alert, accepting it, then triggering a confirm dialog and dismissing it

Starting URL: https://rahulshettyacademy.com/AutomationPractice/

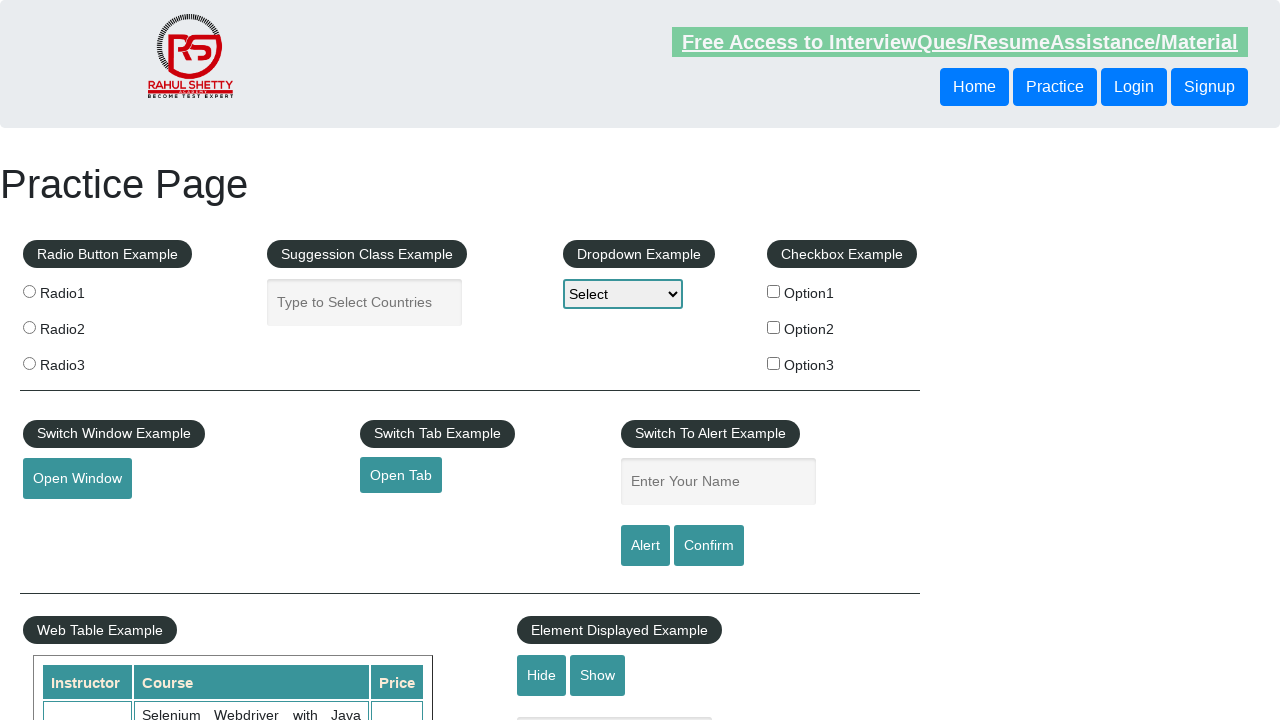

Filled name input field with 'mirza hebib' on input[name*='enter-name']
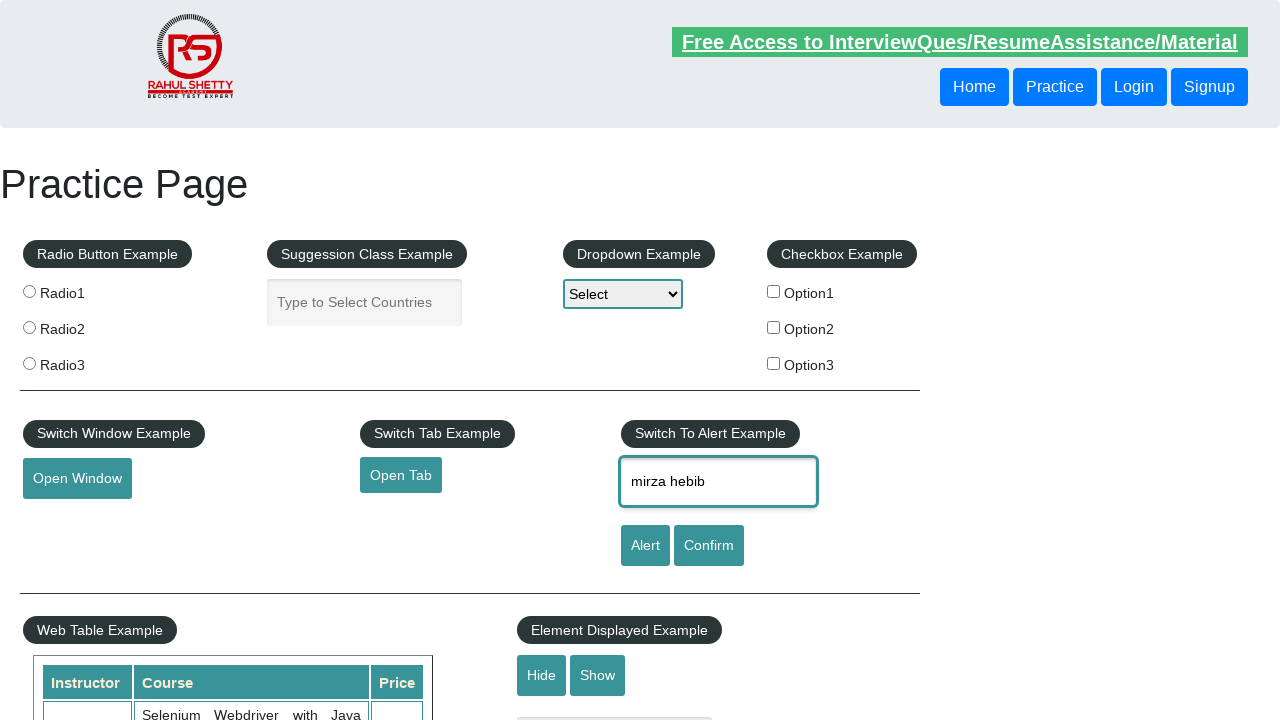

Clicked alert button to trigger JavaScript alert at (645, 546) on #alertbtn
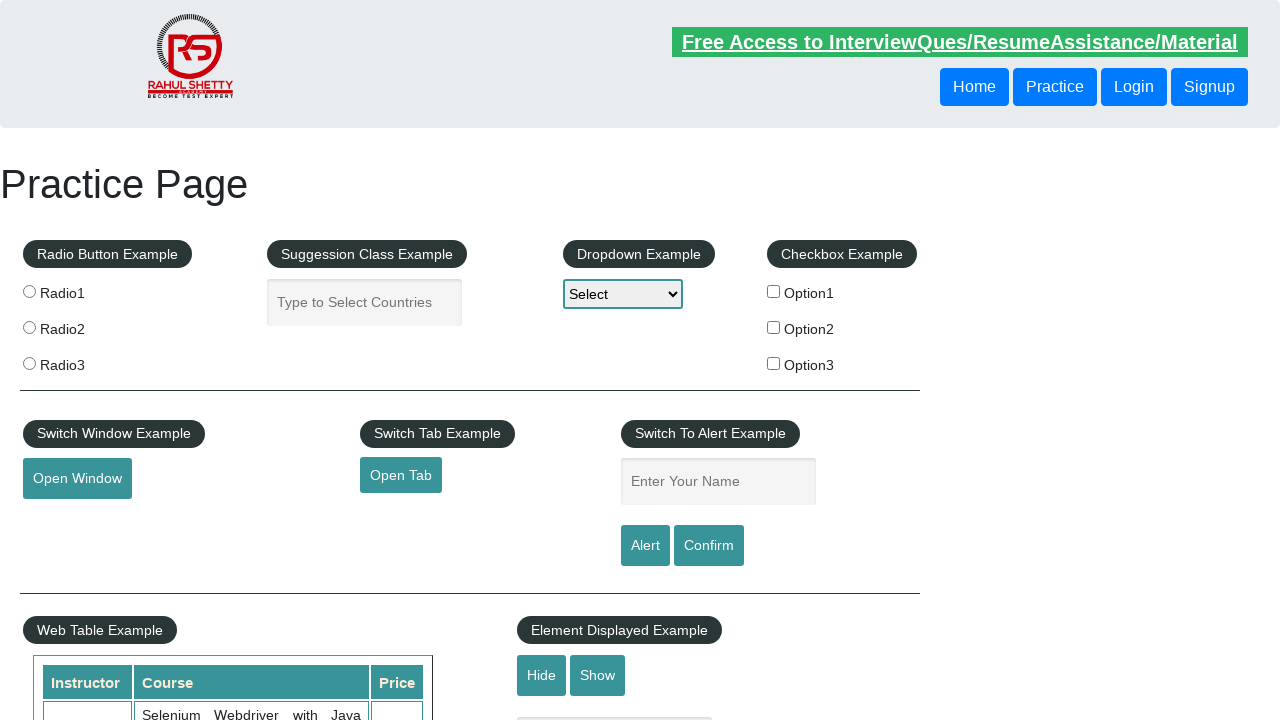

Set up listener to accept alert dialog
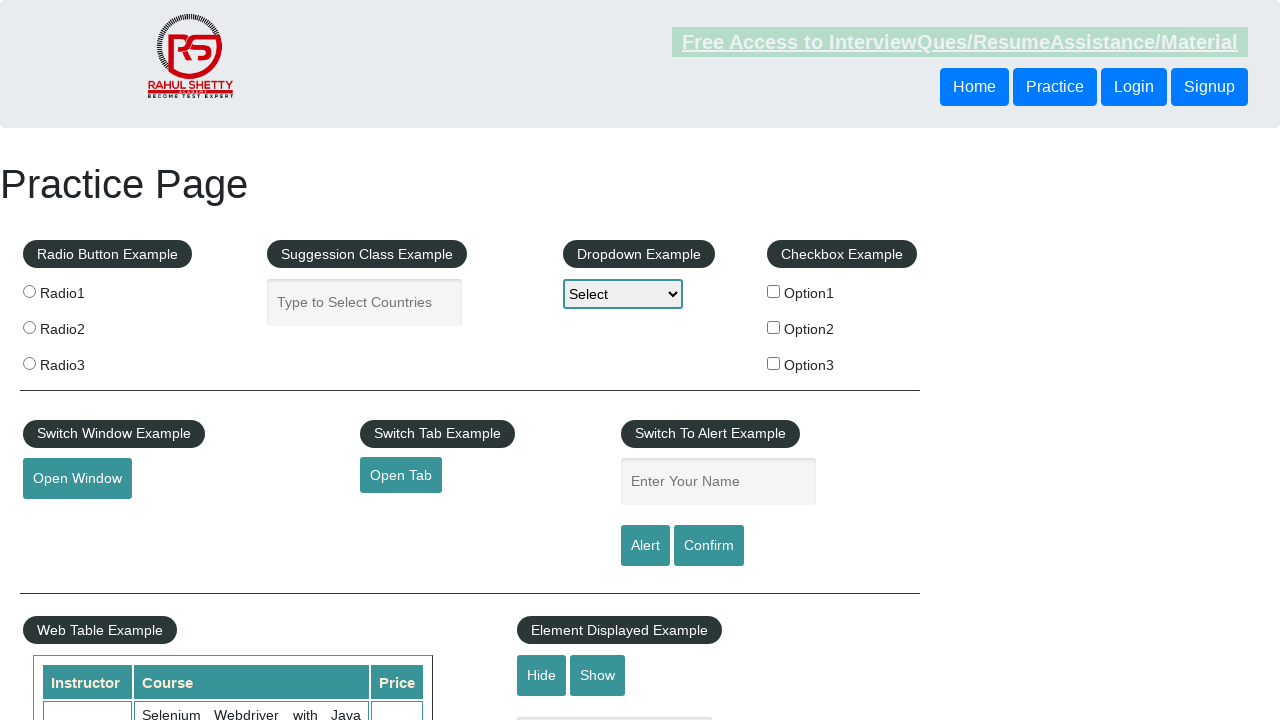

Waited 500ms for alert to be processed
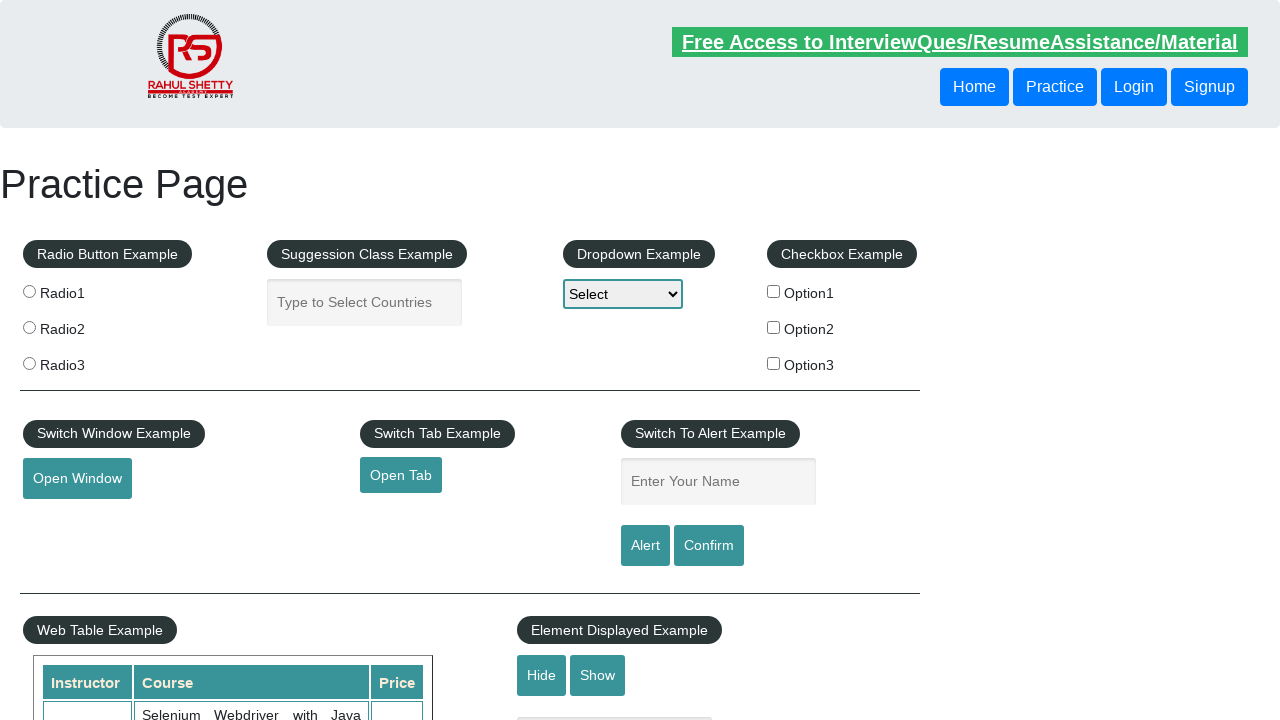

Set up listener to dismiss confirm dialog
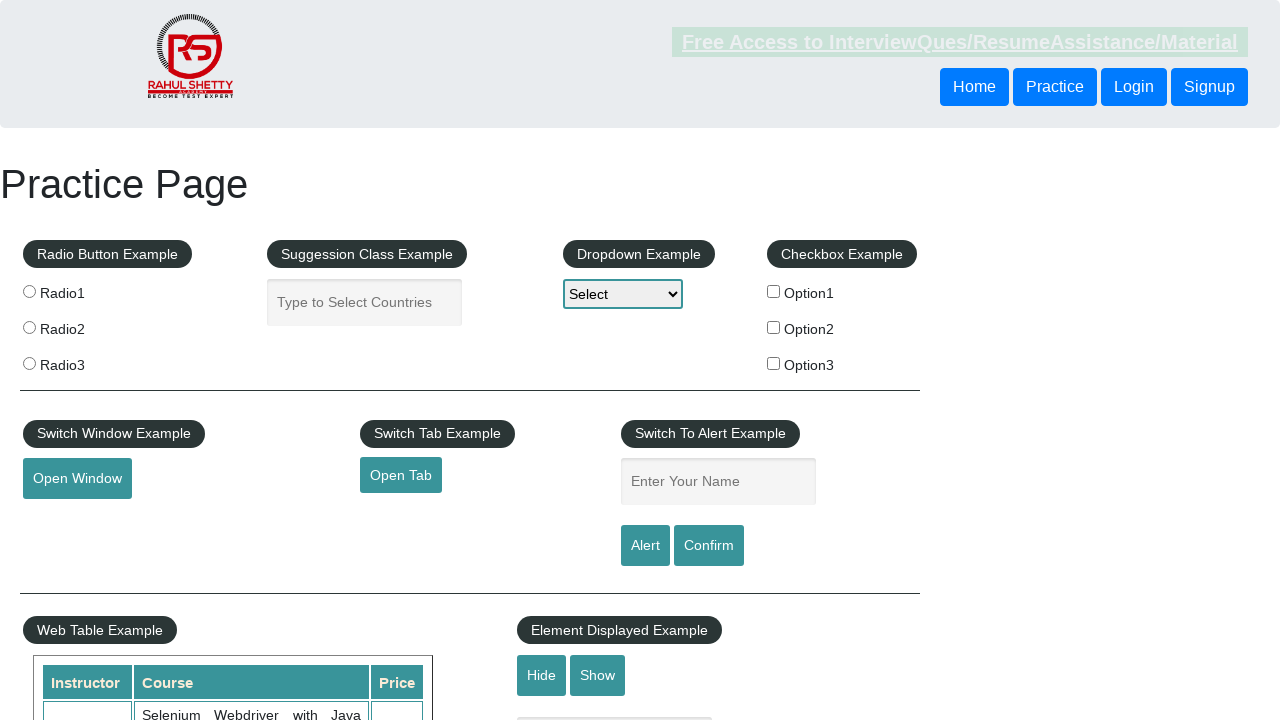

Clicked confirm button to trigger confirm dialog at (709, 546) on #confirmbtn
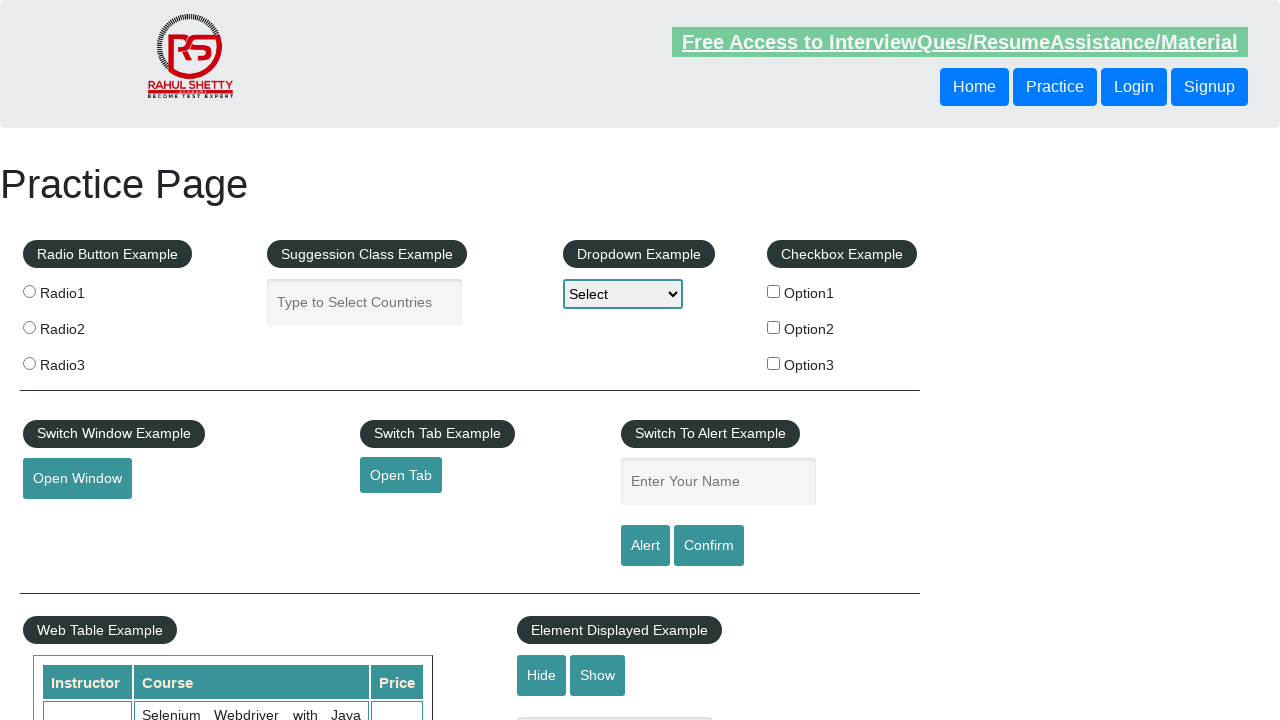

Waited 500ms for confirm dialog to be processed
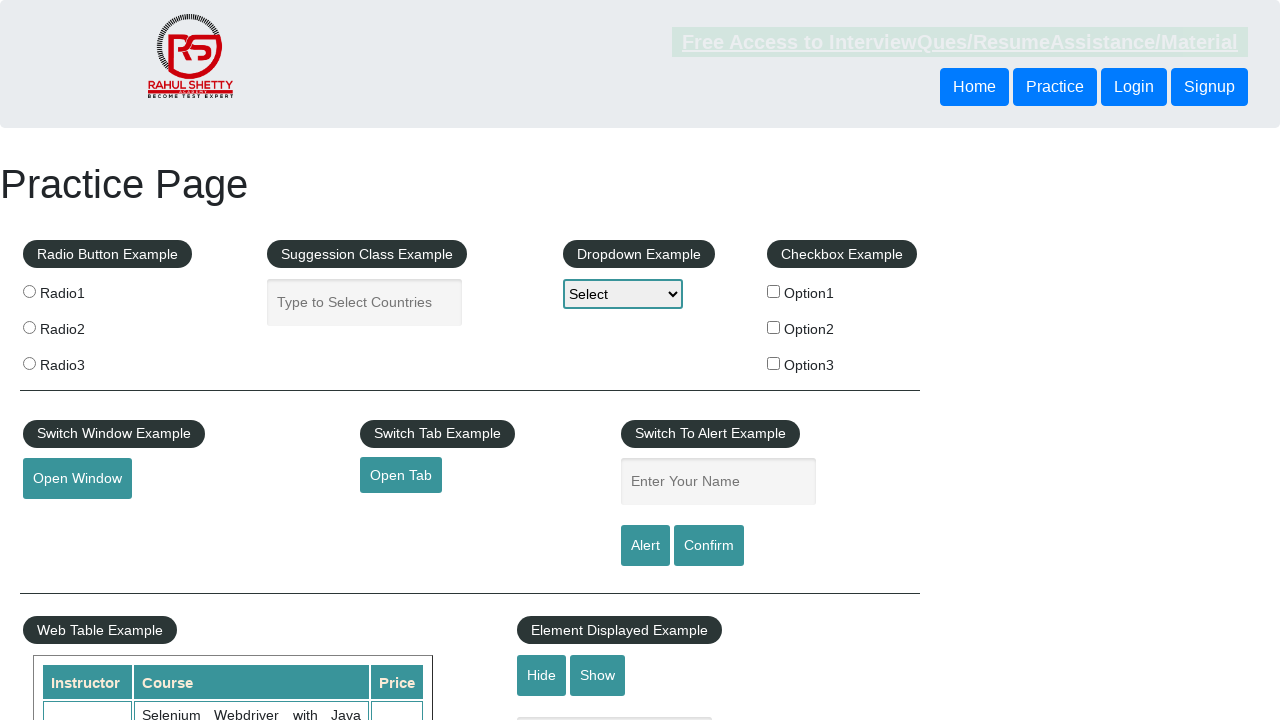

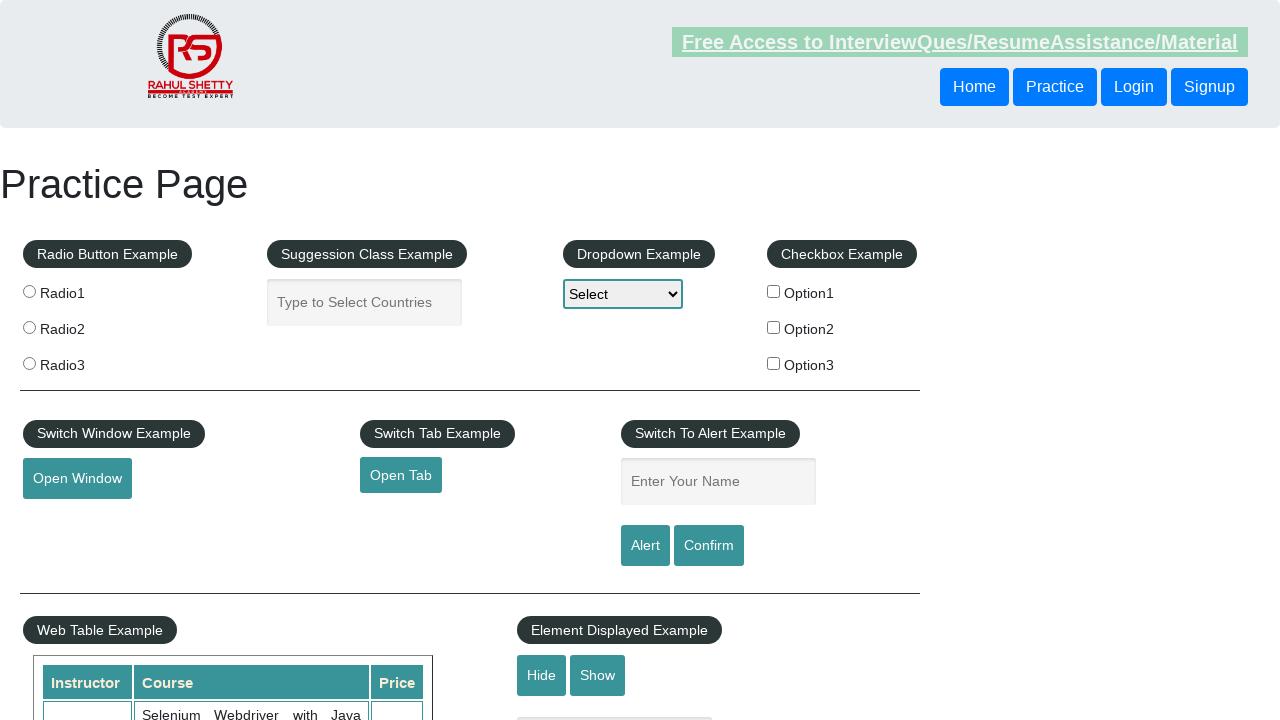